Navigates to Mayo Clinic's migraine information page and verifies that the main content section loads properly

Starting URL: https://www.mayoclinic.org/diseases-conditions/migraine-headache/symptoms-causes/syc-20360201

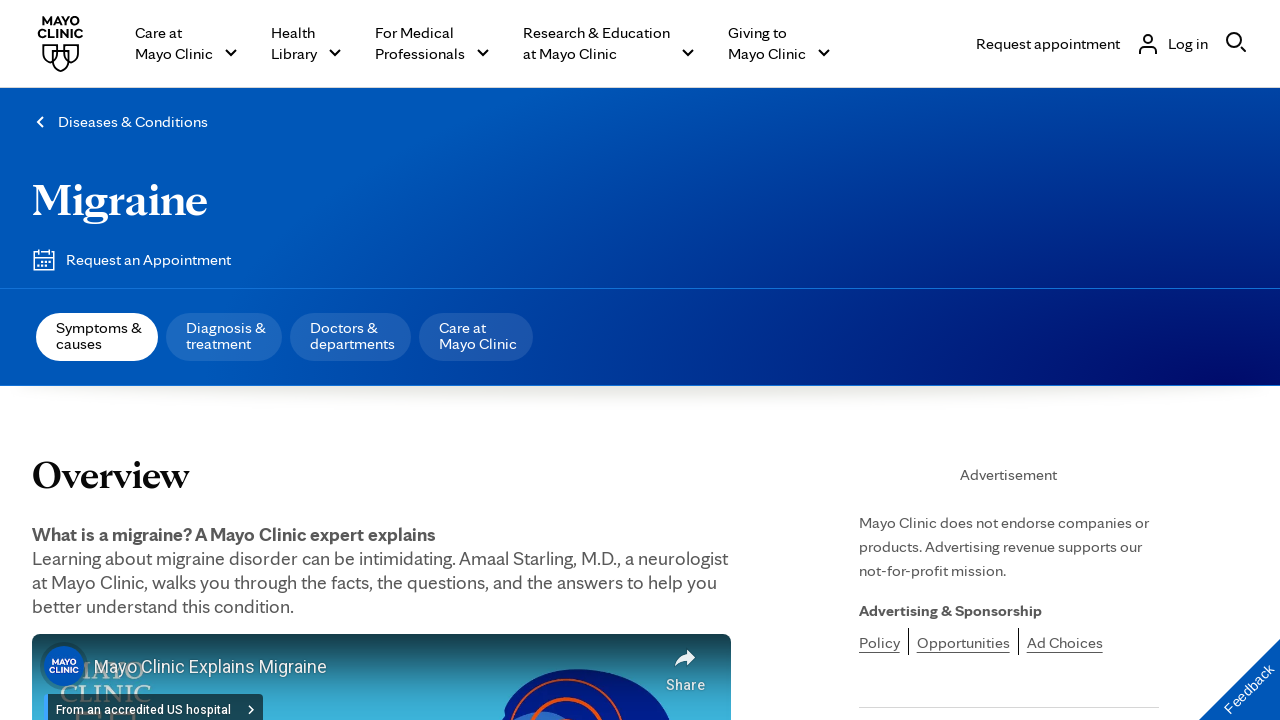

Navigated to Mayo Clinic migraine information page
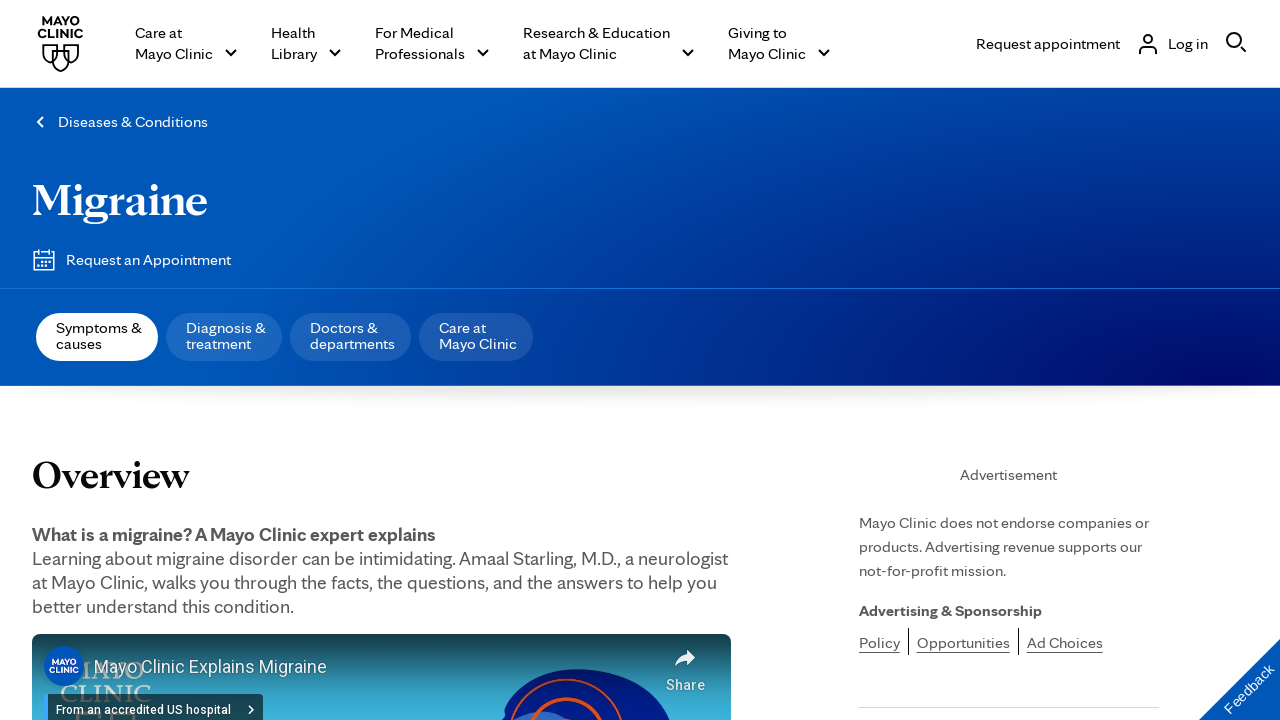

Main content section loaded successfully
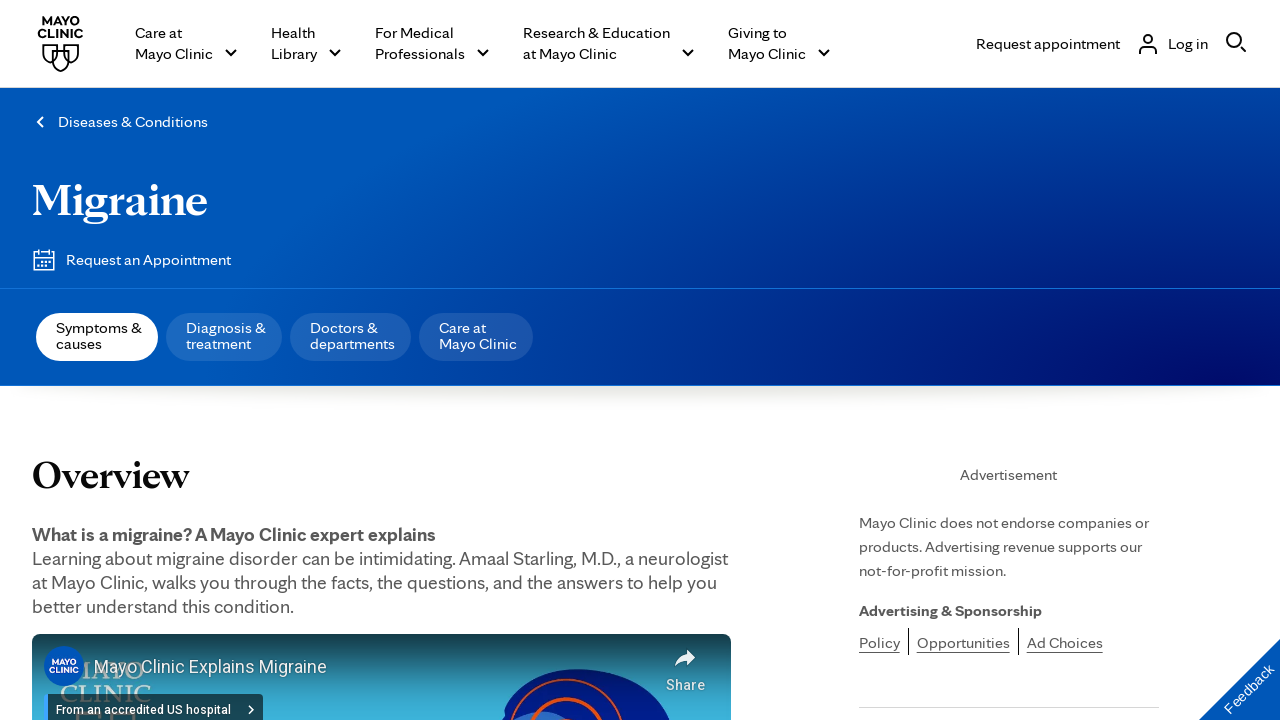

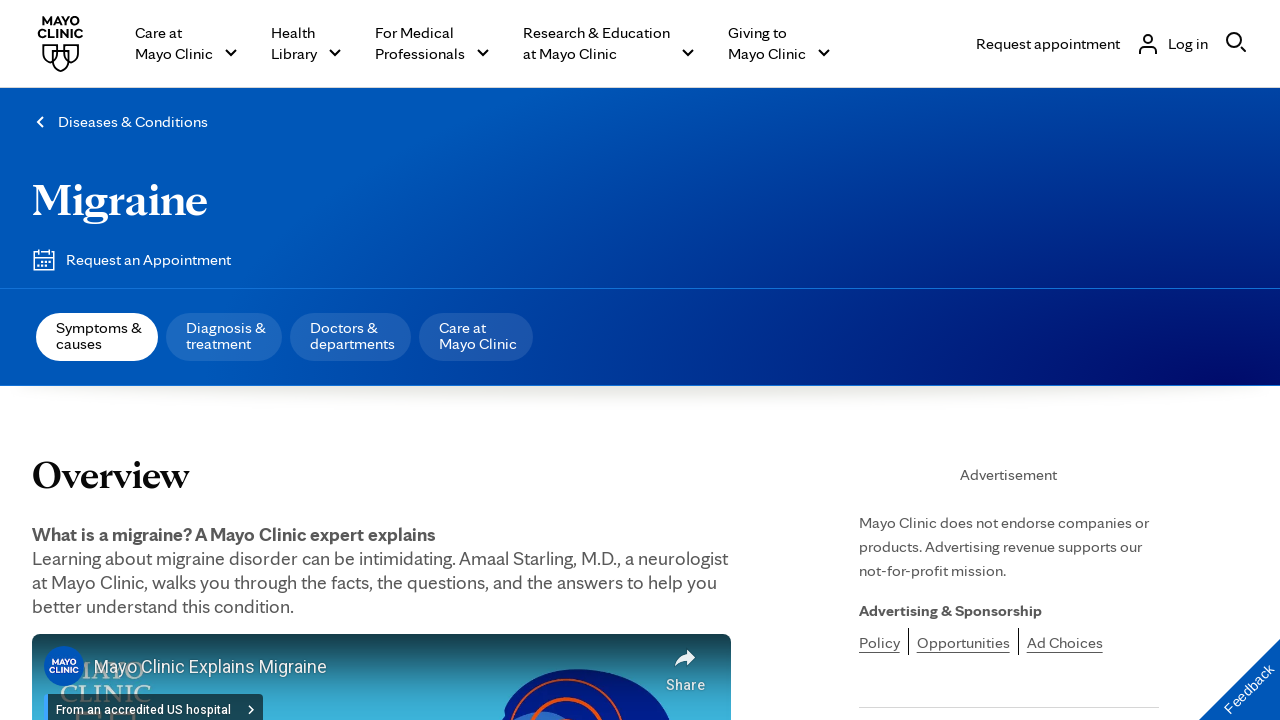